Tests a text box form by filling in user name, email, current address, and permanent address fields with generated data, then submits the form and verifies the output contains the entered name.

Starting URL: https://demoqa.com/text-box

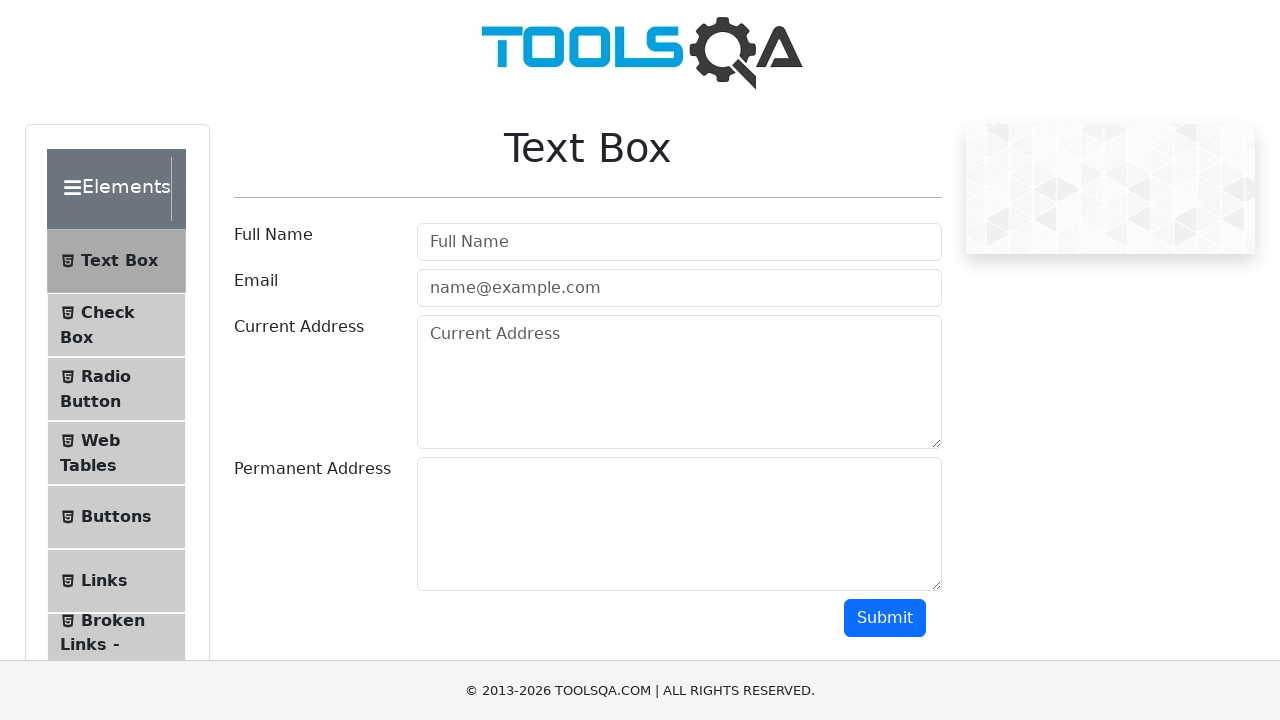

Filled full name field with 'Robert Martinez' on #userName
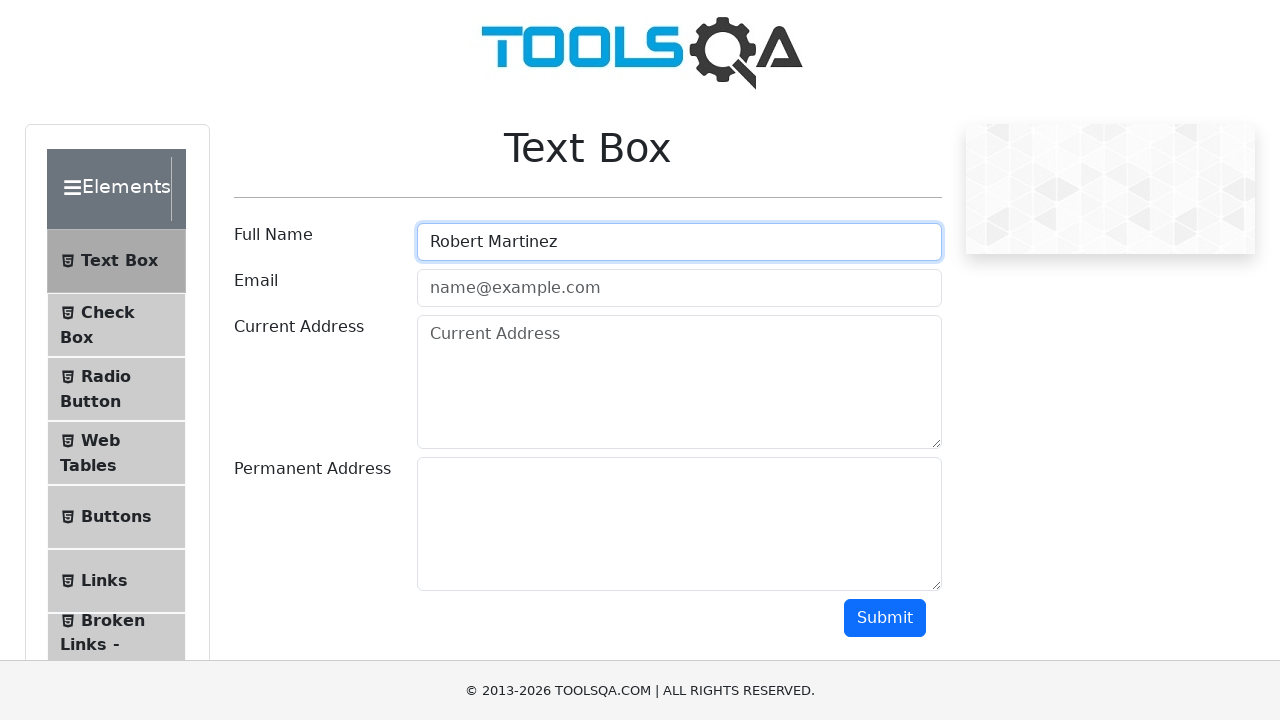

Filled email field with 'robert.martinez@example.com' on #userEmail
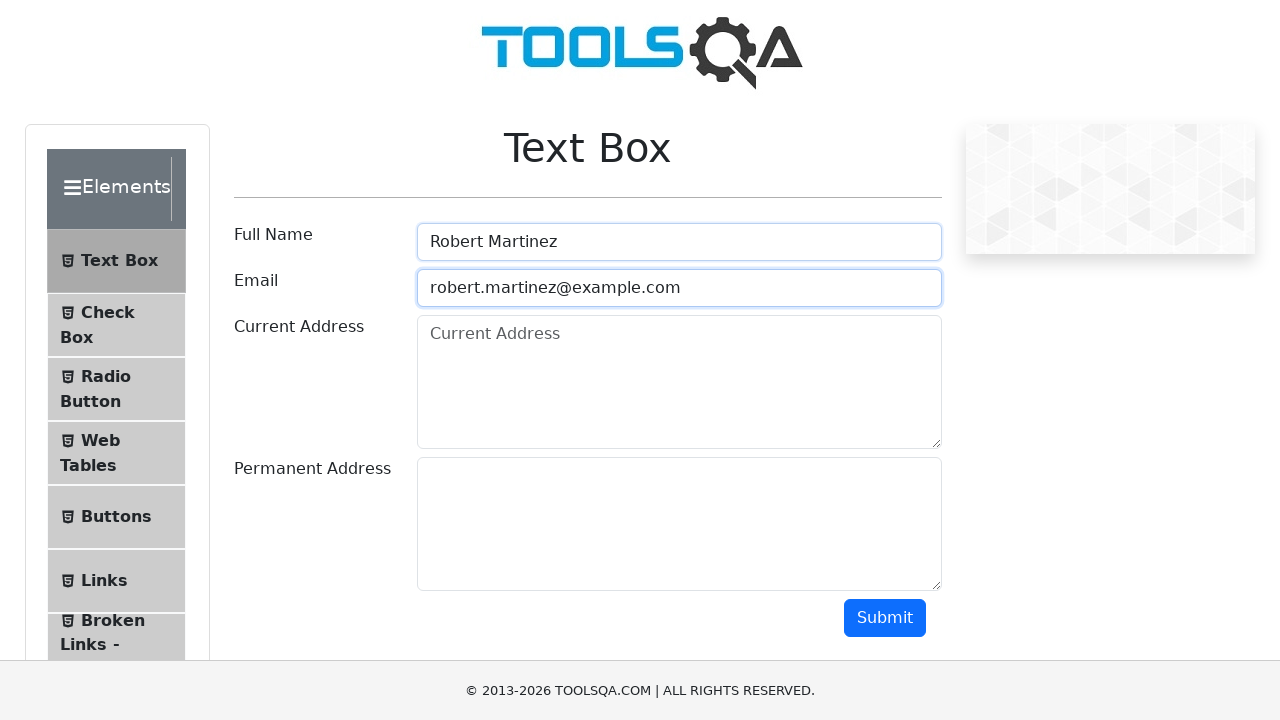

Filled current address field with '742 Evergreen Terrace, Springfield, IL 62704' on #currentAddress
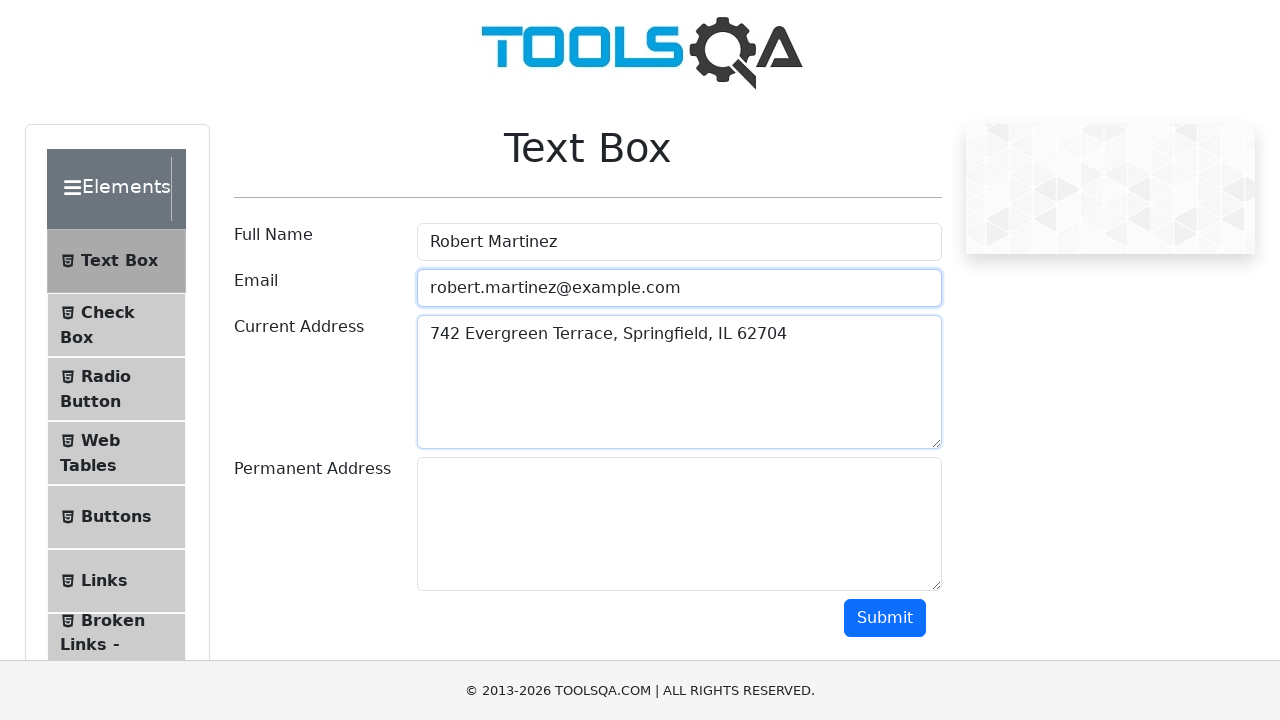

Filled permanent address field with '1600 Pennsylvania Avenue NW, Washington, DC 20500' on #permanentAddress
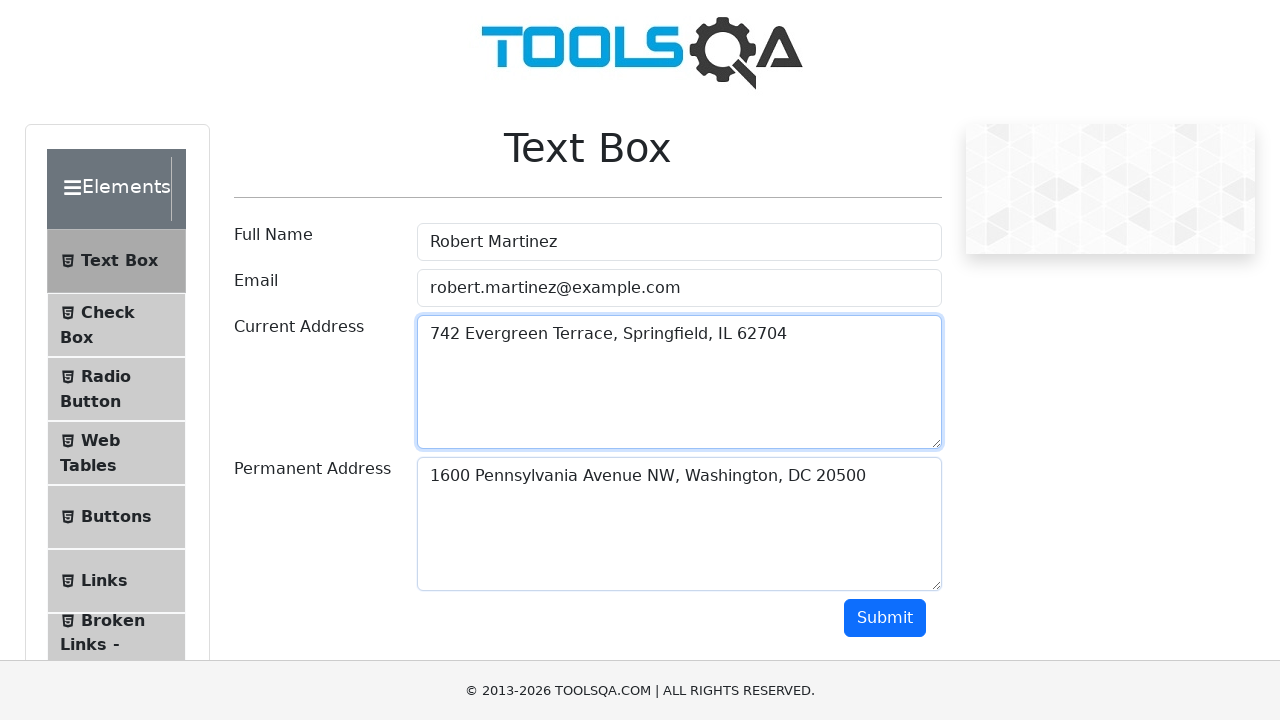

Clicked submit button to submit the form at (885, 618) on #submit
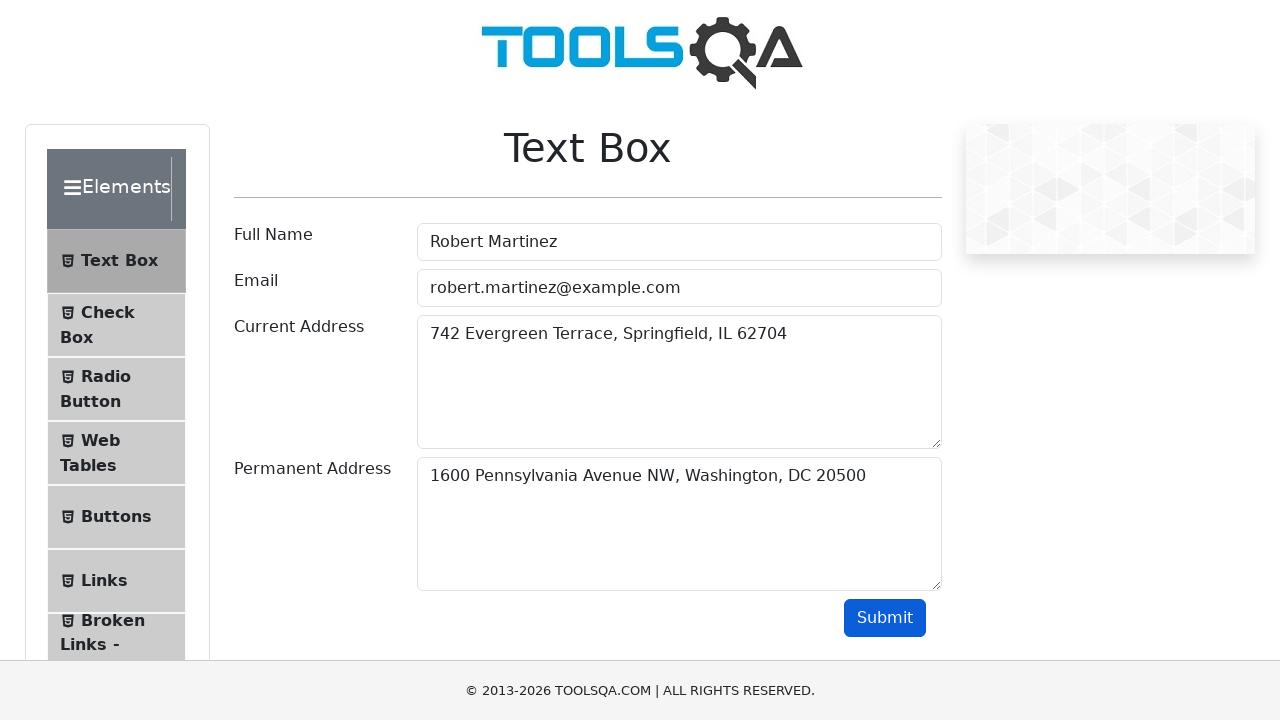

Form output appeared on page
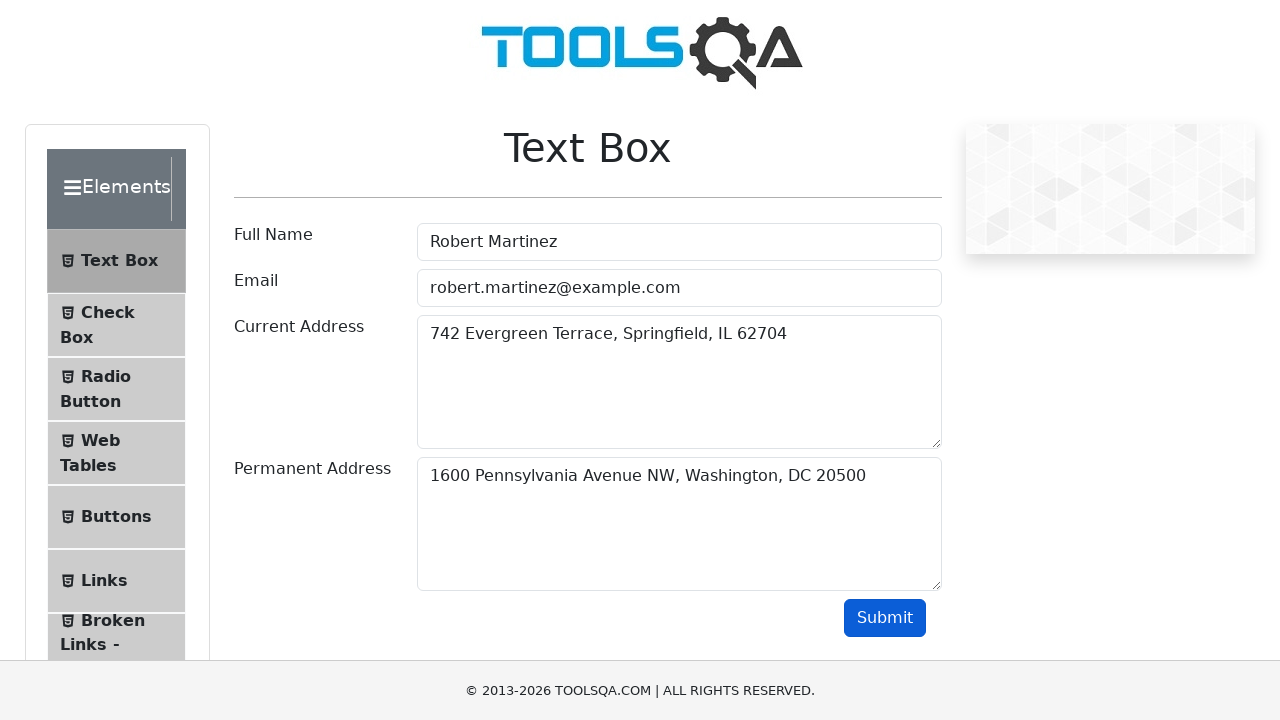

Retrieved output text from form submission
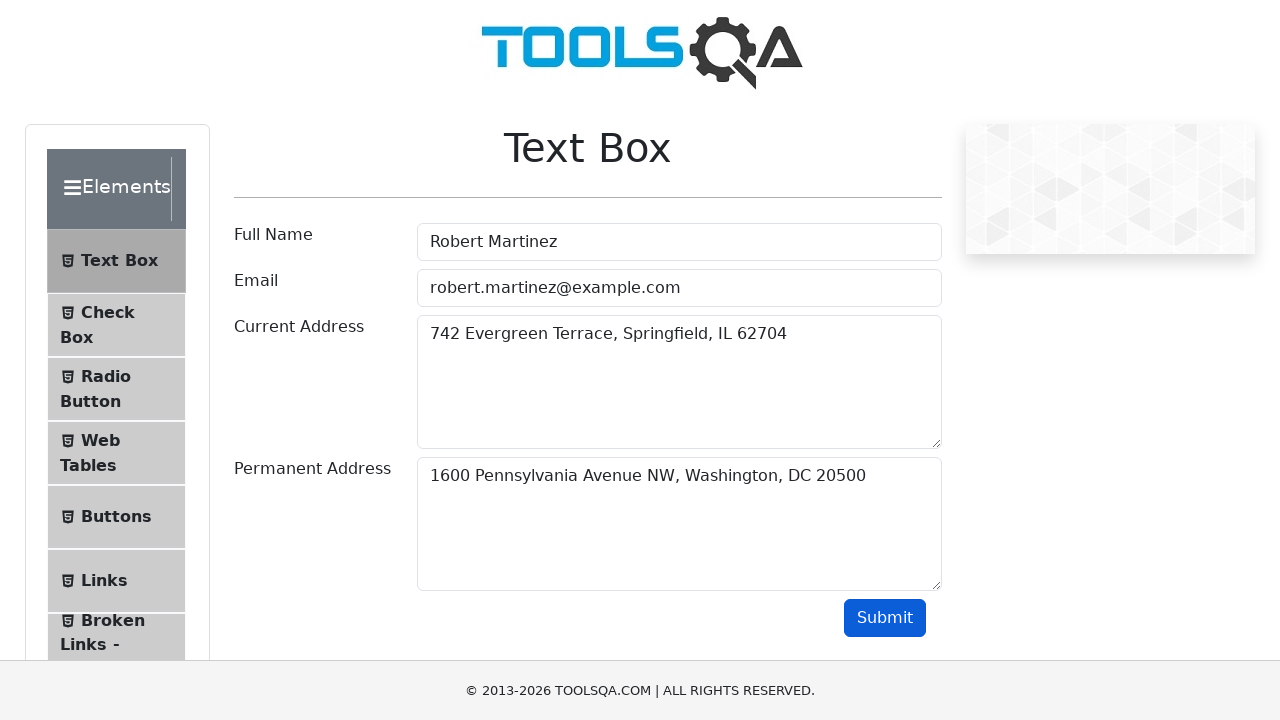

Verified that output contains the submitted full name 'Robert Martinez'
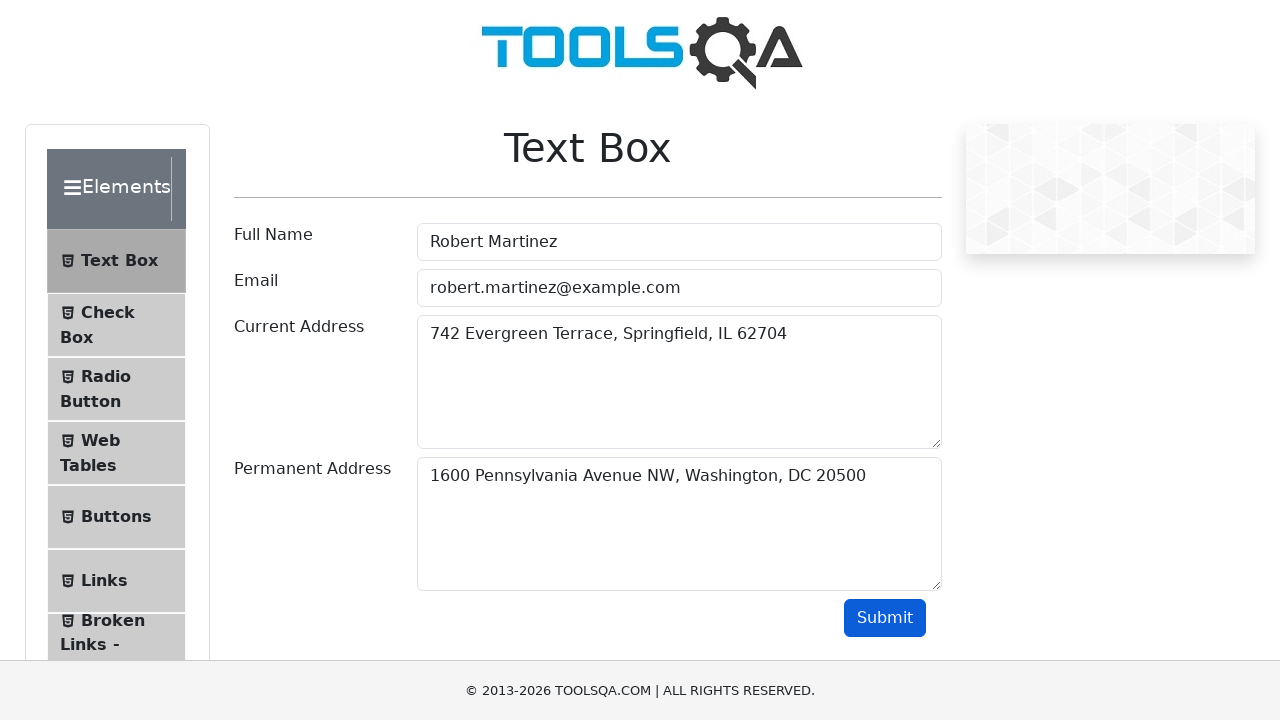

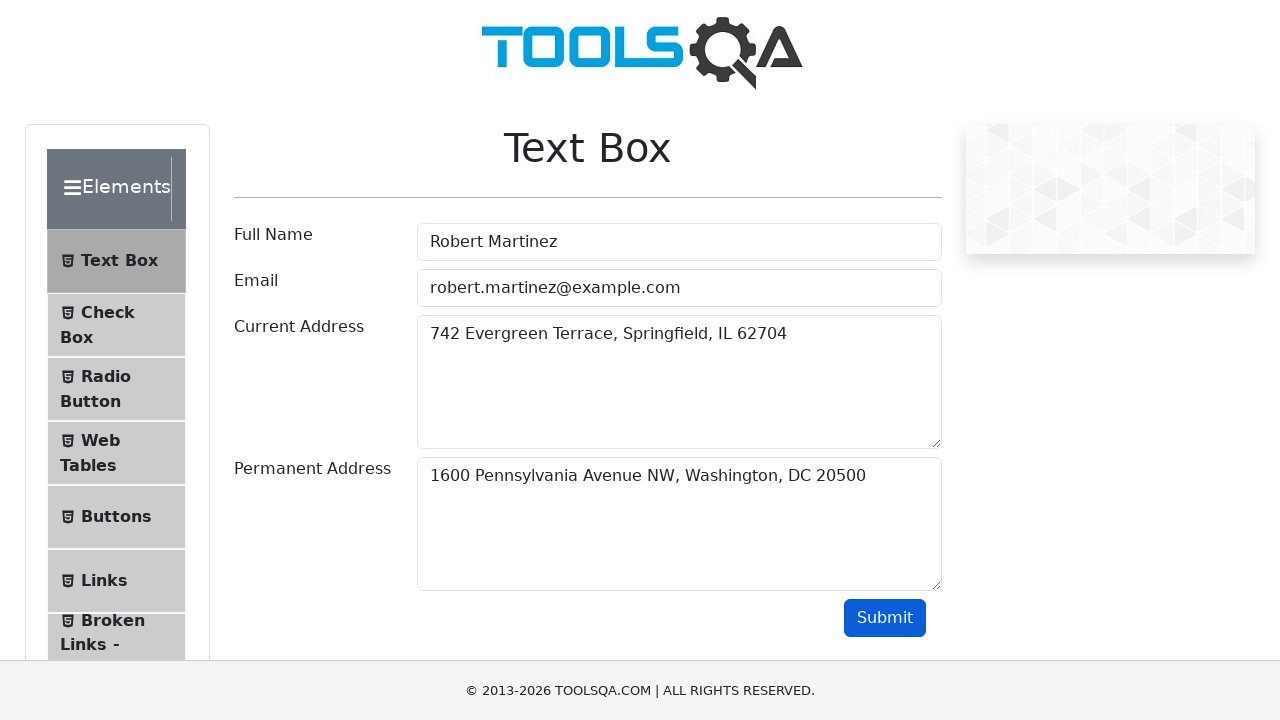